Tests table interaction by scrolling to a product table and verifying the table structure with rows and columns is accessible.

Starting URL: https://rahulshettyacademy.com/AutomationPractice/

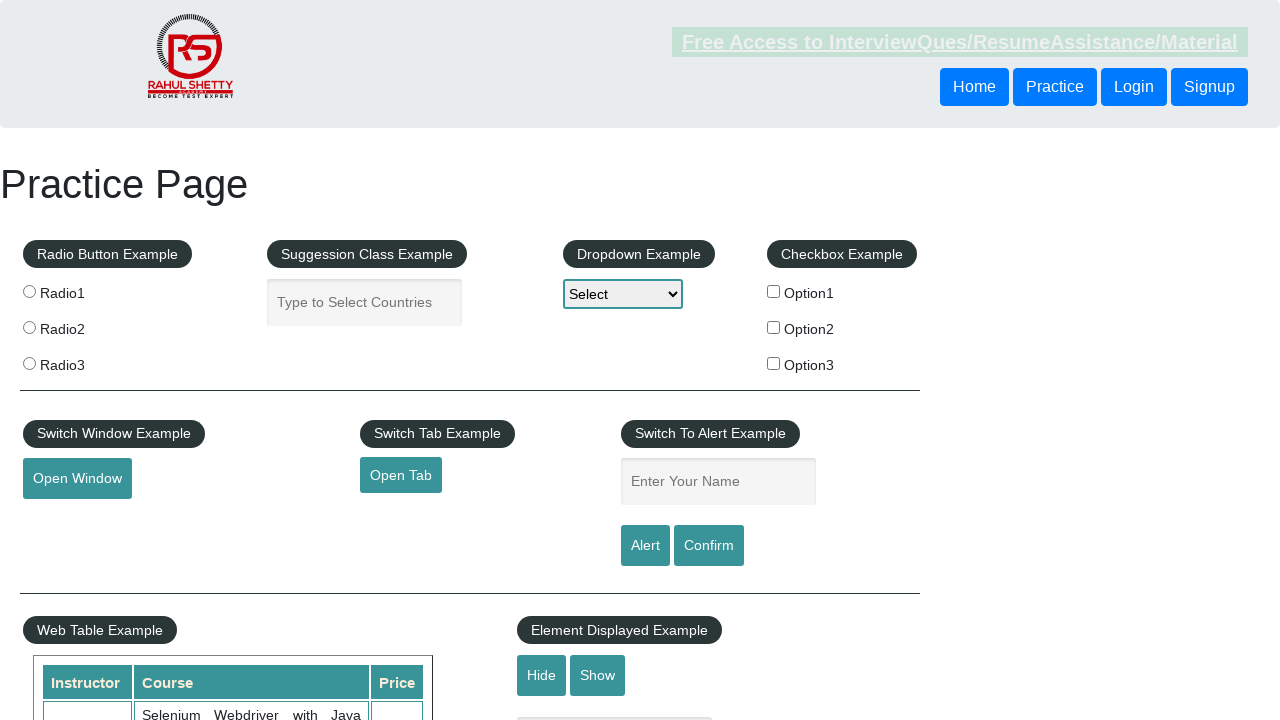

Scrolled down the page by 400 pixels to view the product table
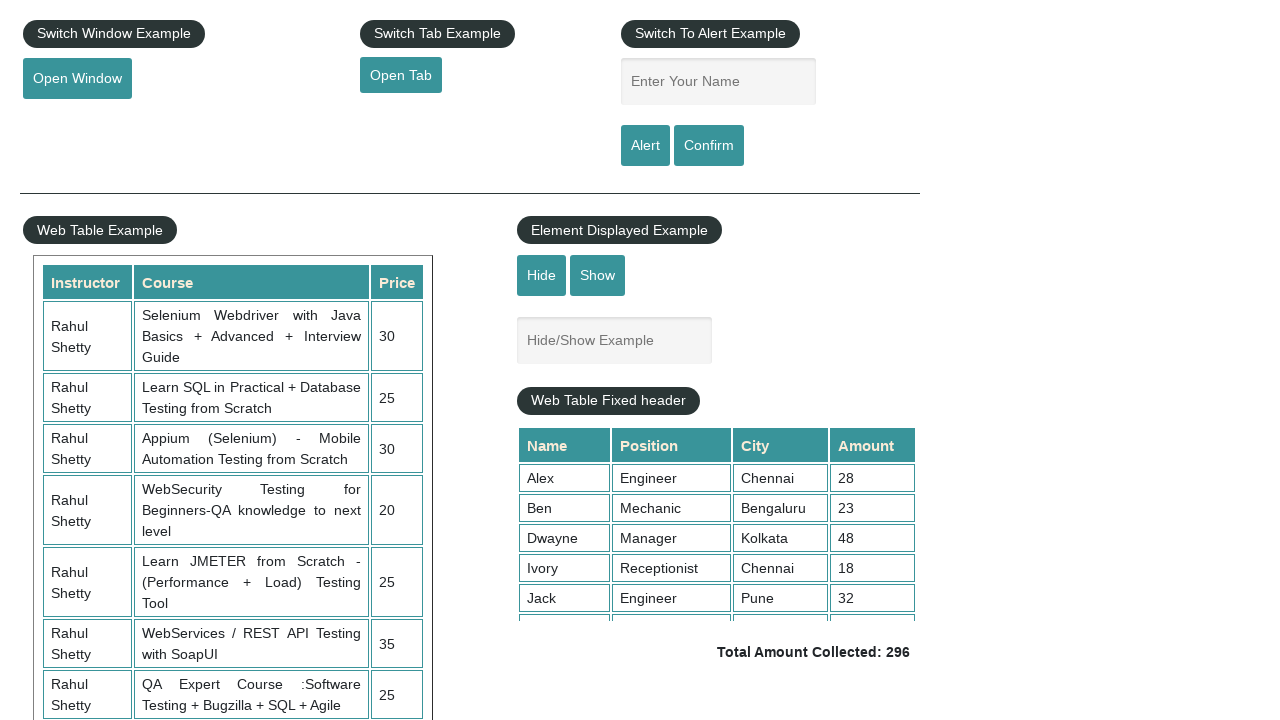

Product table (#product) became visible
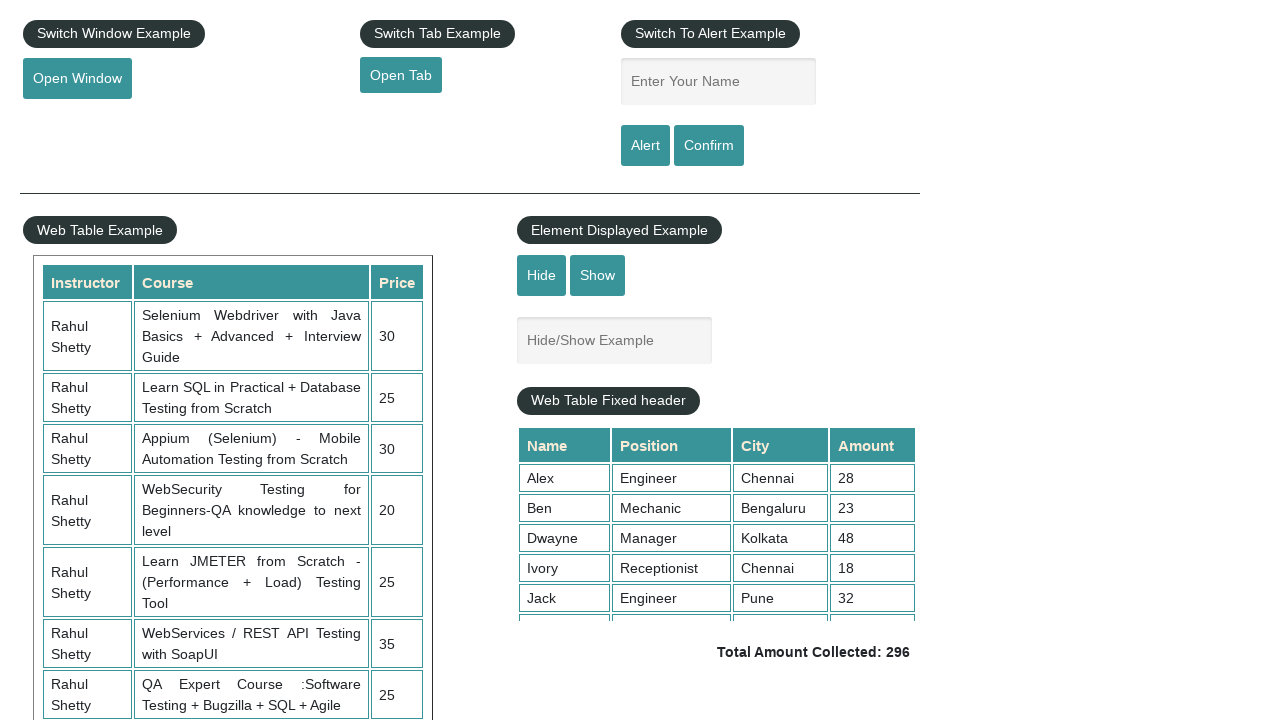

Table rows within the product table are present and accessible
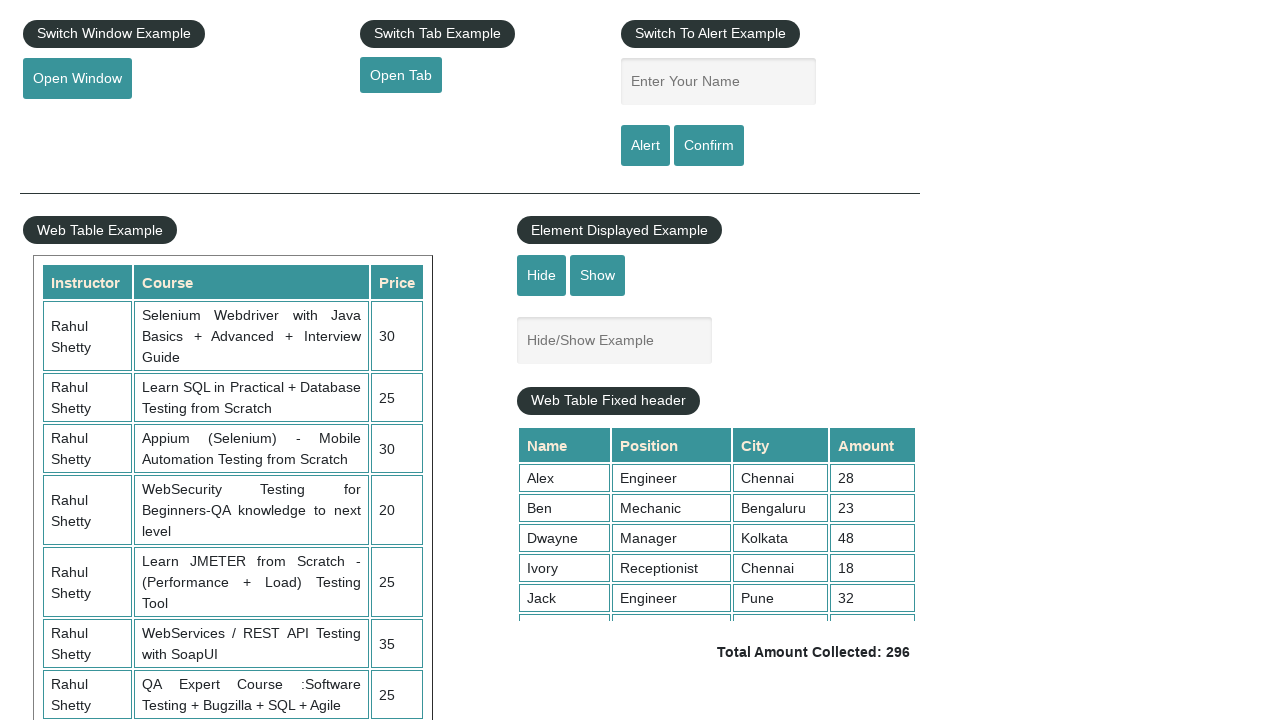

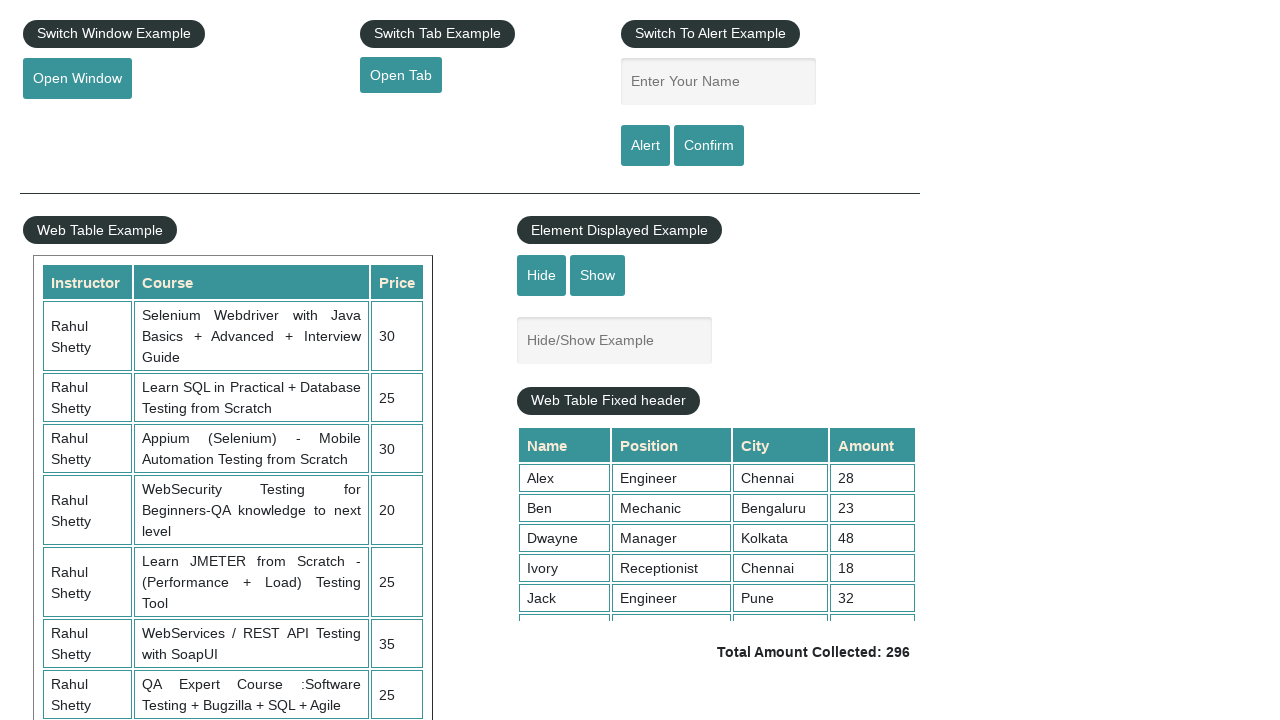